Tests the ability to locate a nested element within a table on W3Schools by switching to an iframe and finding a table cell element, then verifying its content contains expected text.

Starting URL: https://www.w3schools.com/html/tryit.asp?filename=tryhtml_table_intro

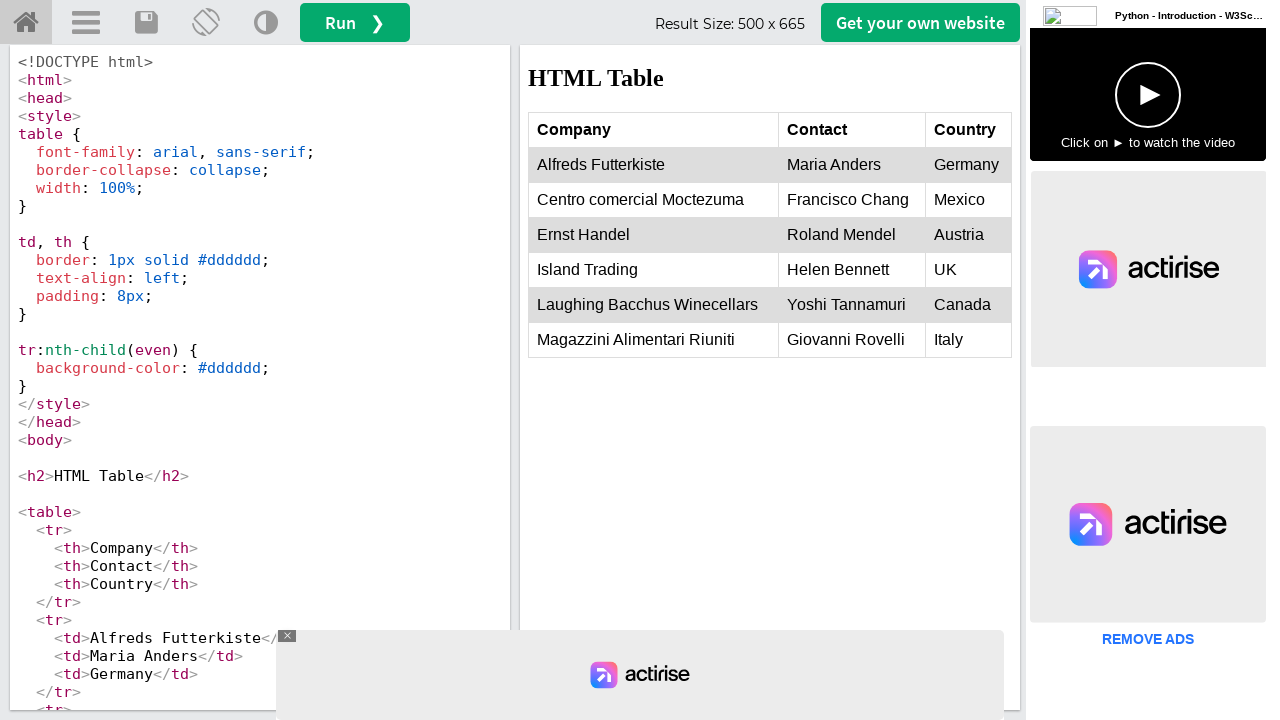

Waited for nested table cell element to be present in iframe
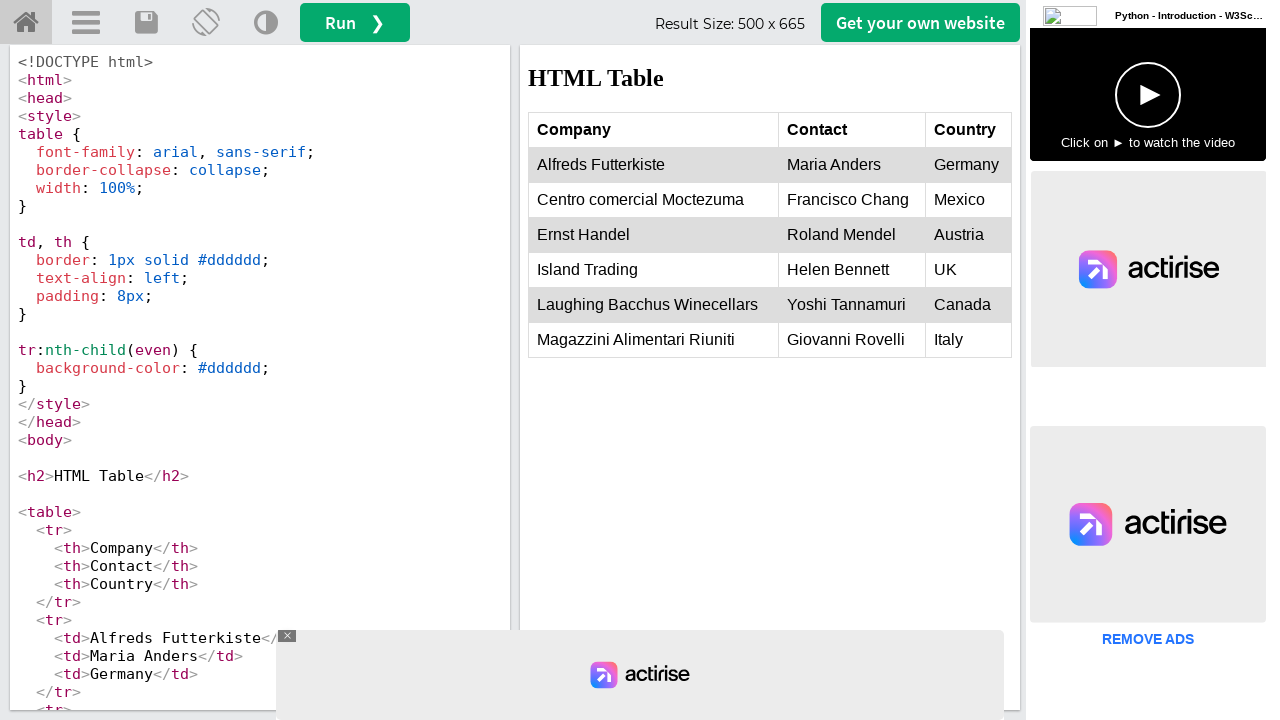

Located the first table cell within the iframe
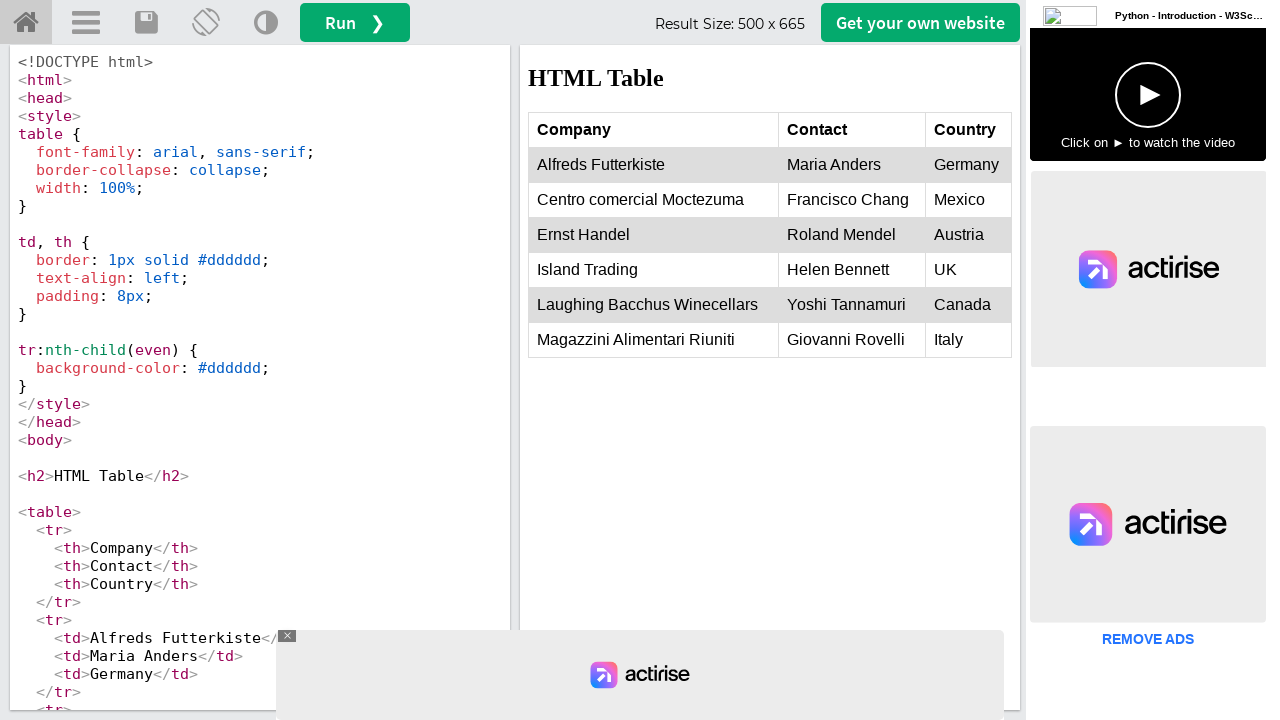

Verified nested table cell element is visible
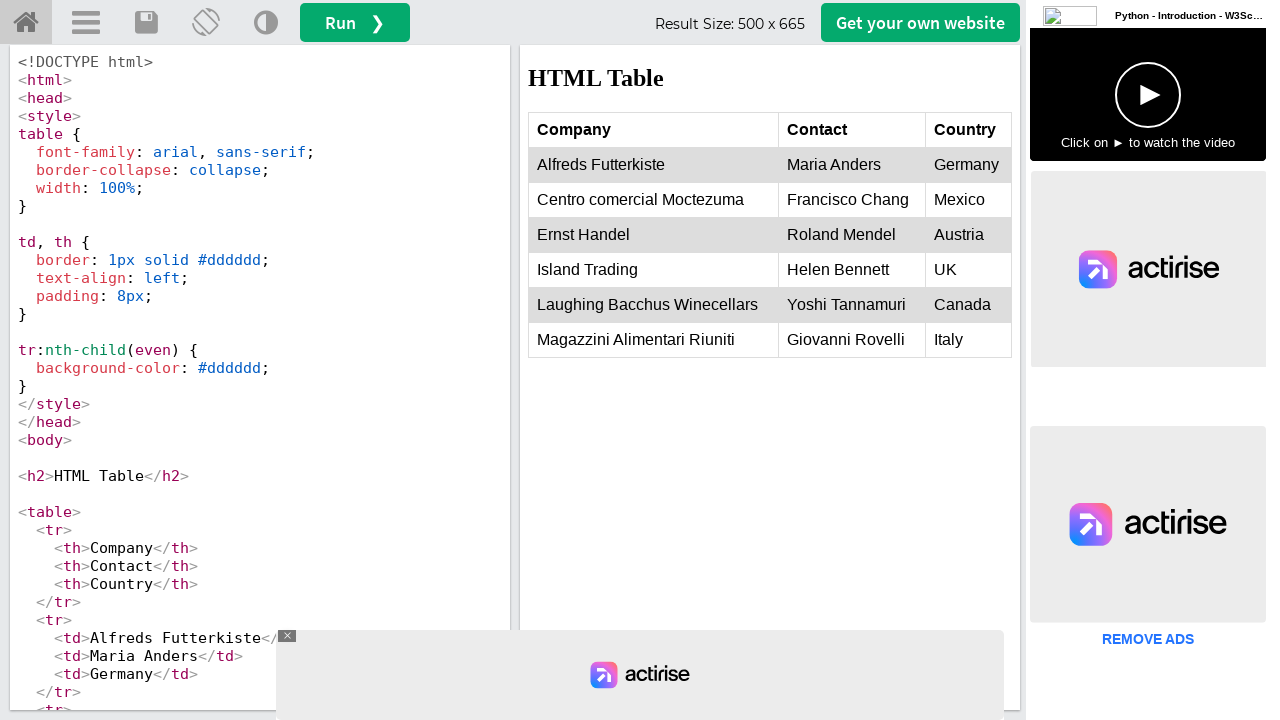

Verified table cell contains expected text 'Alfreds Futterkiste'
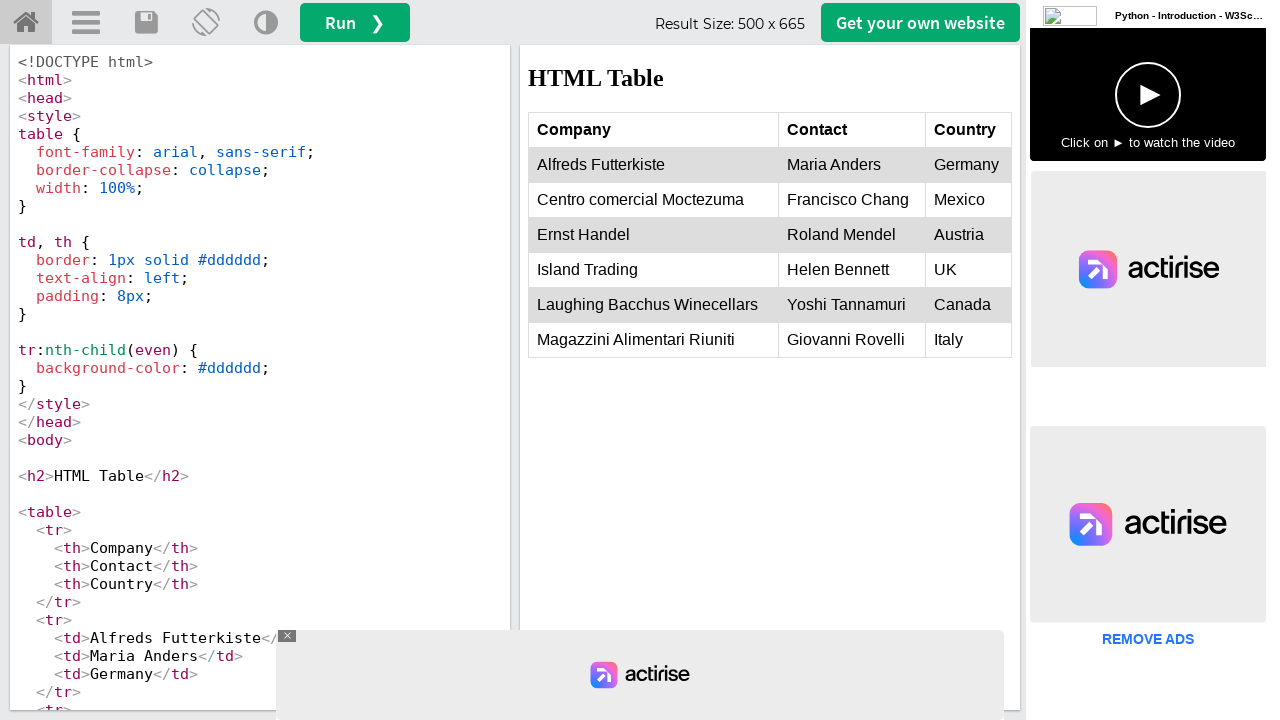

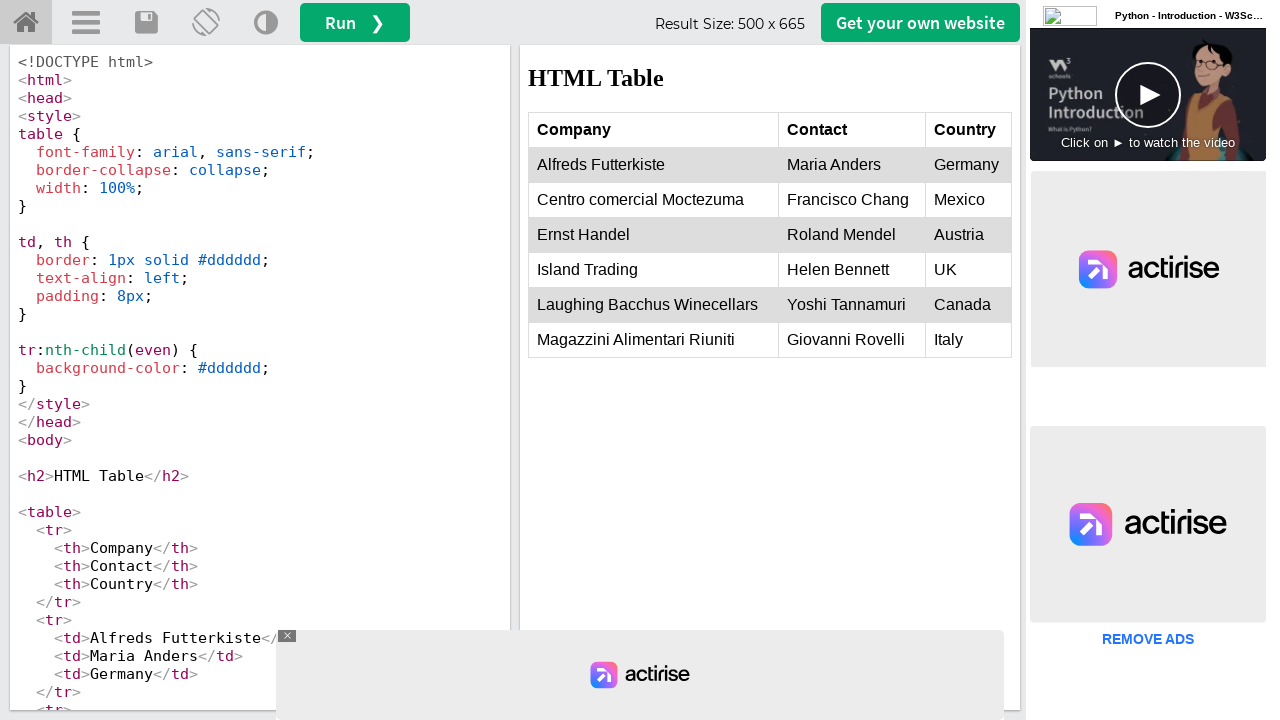